Tests entry ad popup by clicking on Entry Ad link and closing the popup

Starting URL: https://the-internet.herokuapp.com/

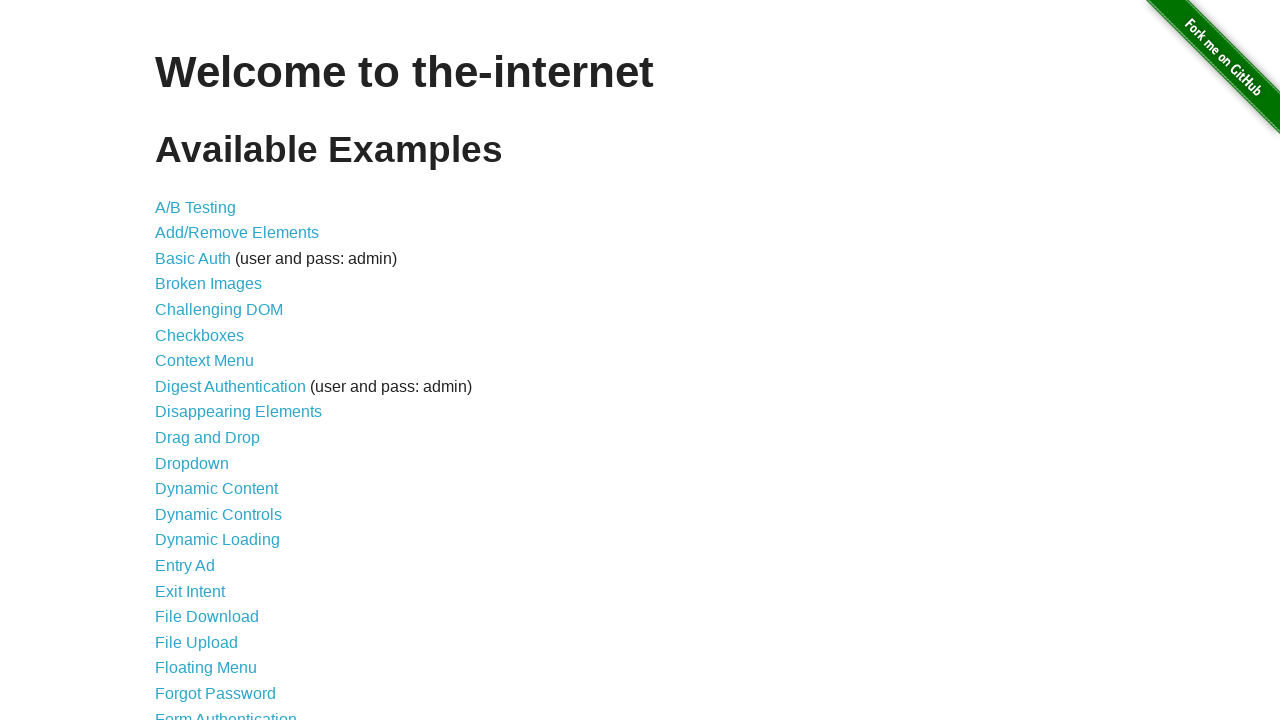

Clicked on Entry Ad link at (185, 566) on xpath=//a[text()='Entry Ad']
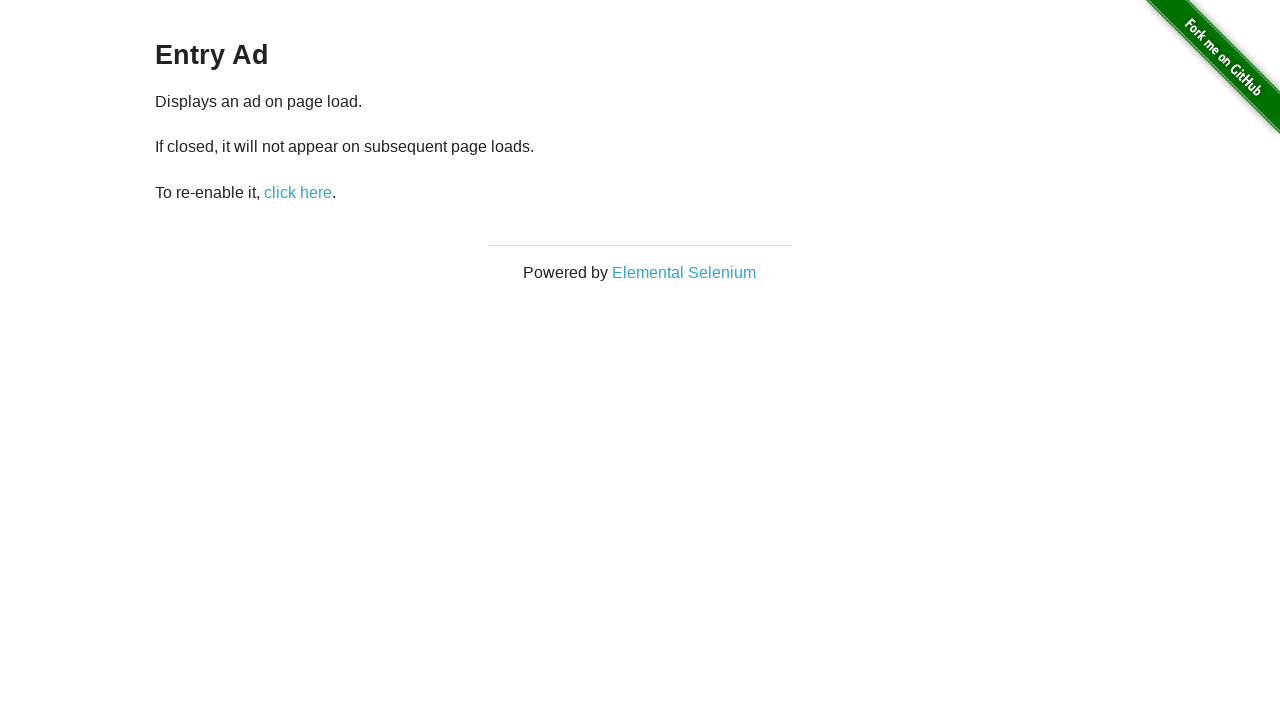

Entry Ad popup appeared with Close button visible
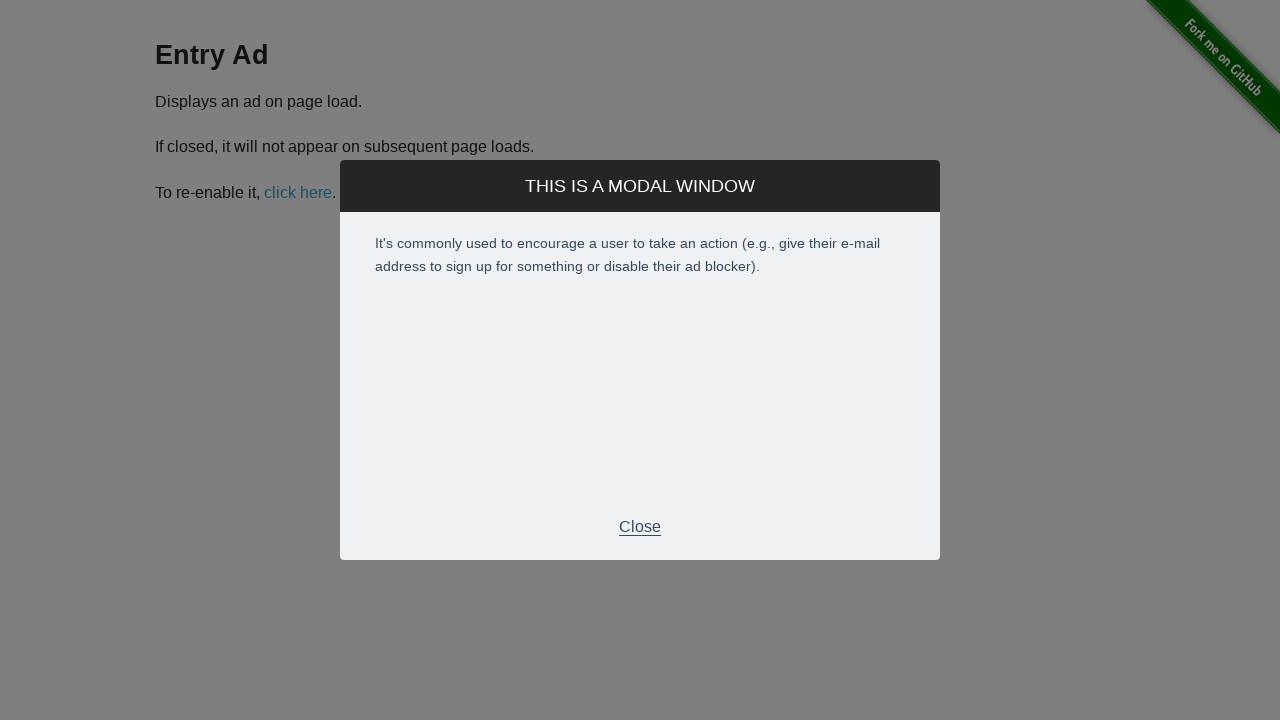

Clicked Close button to dismiss Entry Ad popup at (640, 527) on xpath=//p[text()='Close']
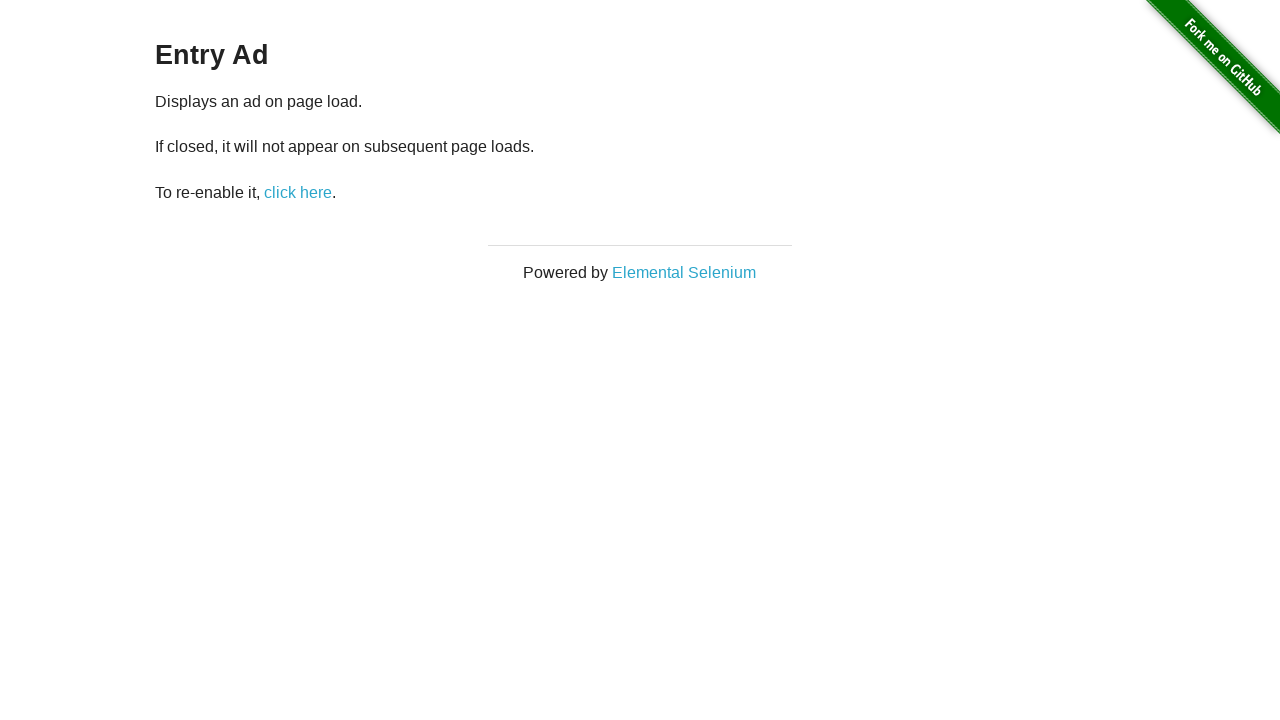

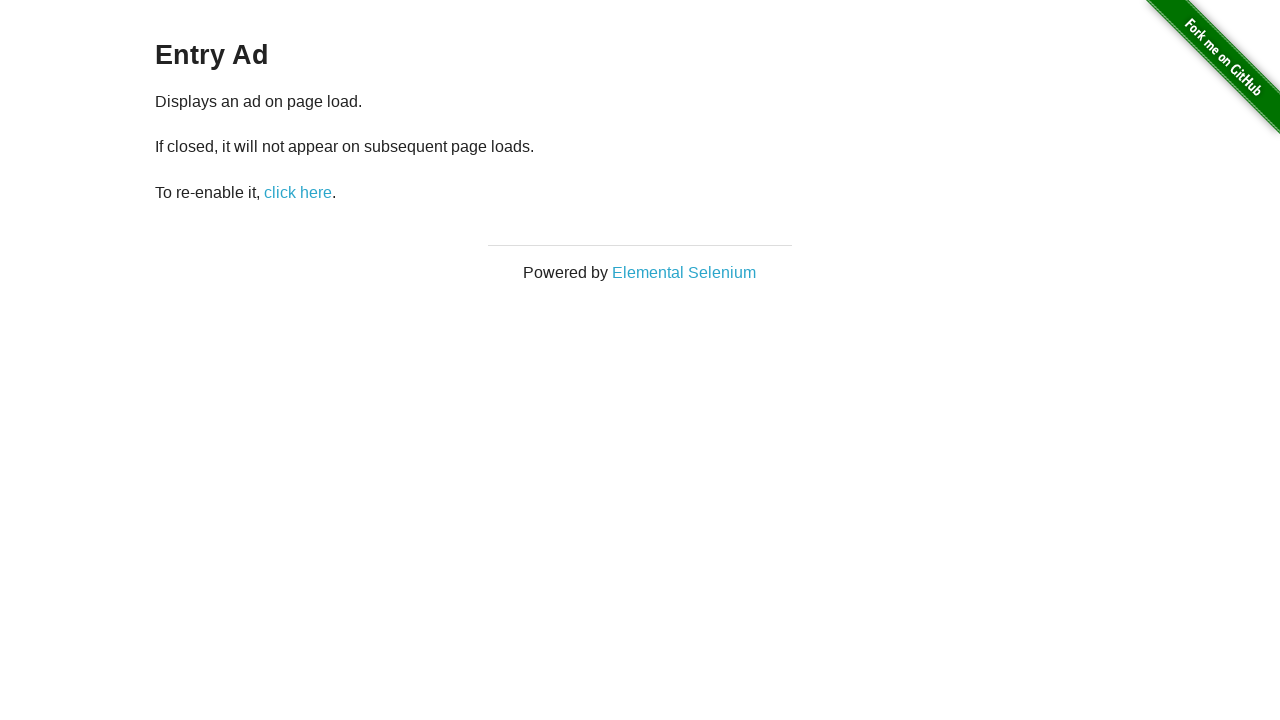